Tests browser back button navigation between filter views

Starting URL: https://demo.playwright.dev/todomvc

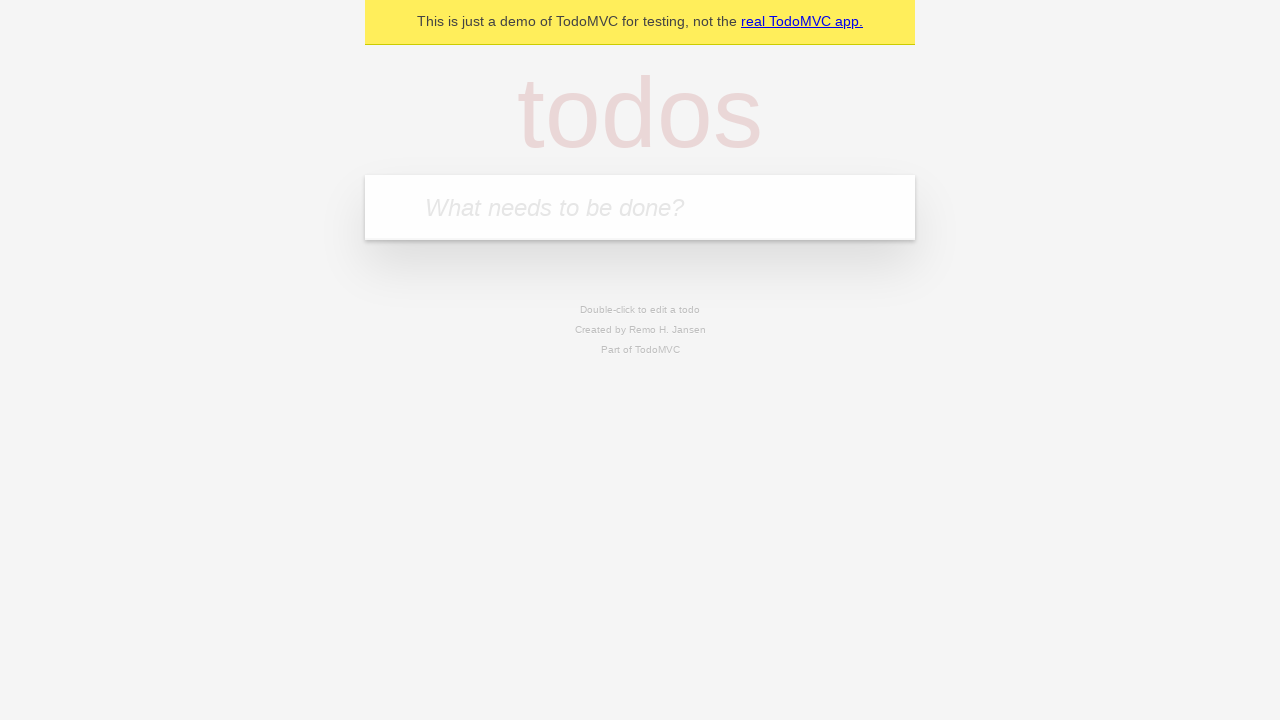

Filled todo input with 'buy some cheese' on internal:attr=[placeholder="What needs to be done?"i]
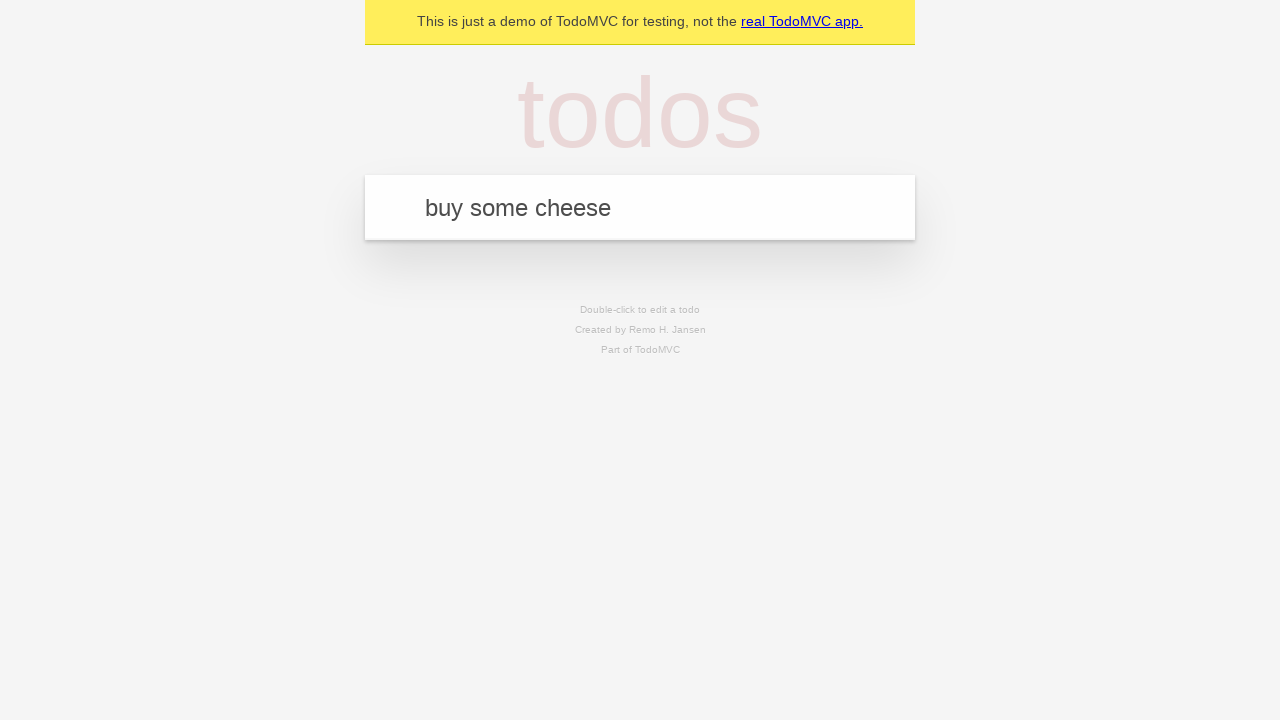

Pressed Enter to create first todo on internal:attr=[placeholder="What needs to be done?"i]
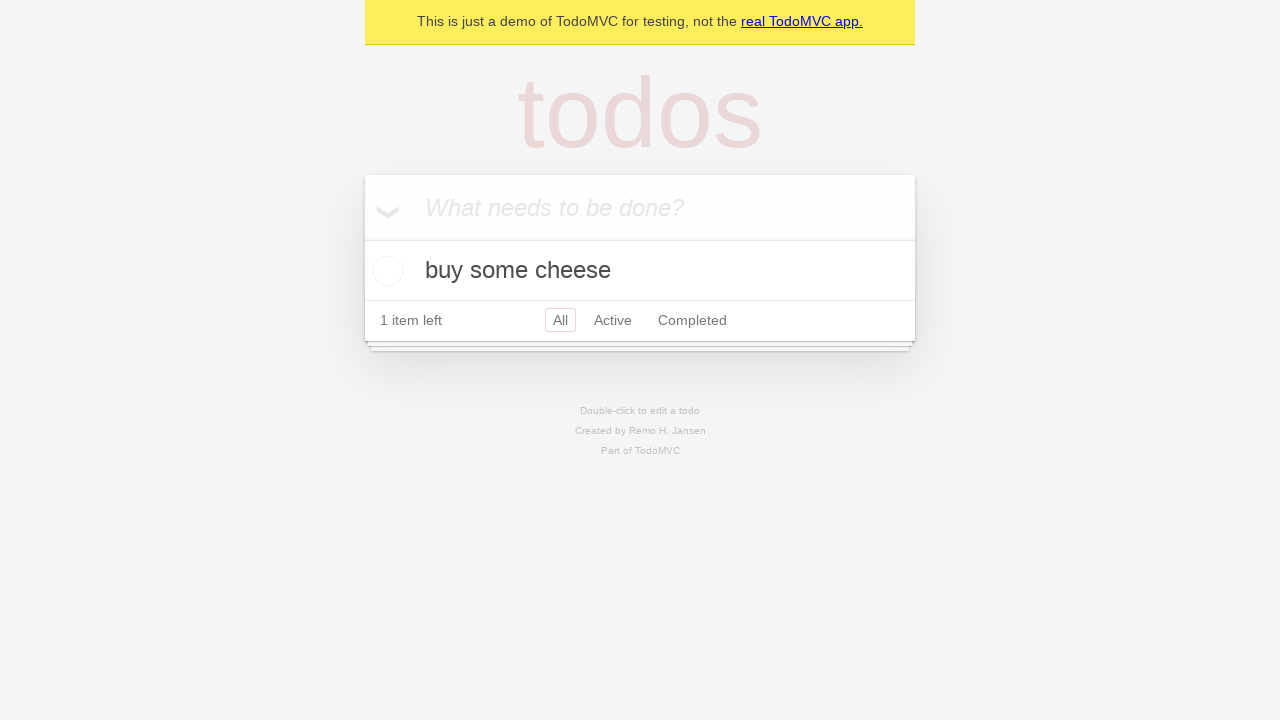

Filled todo input with 'feed the cat' on internal:attr=[placeholder="What needs to be done?"i]
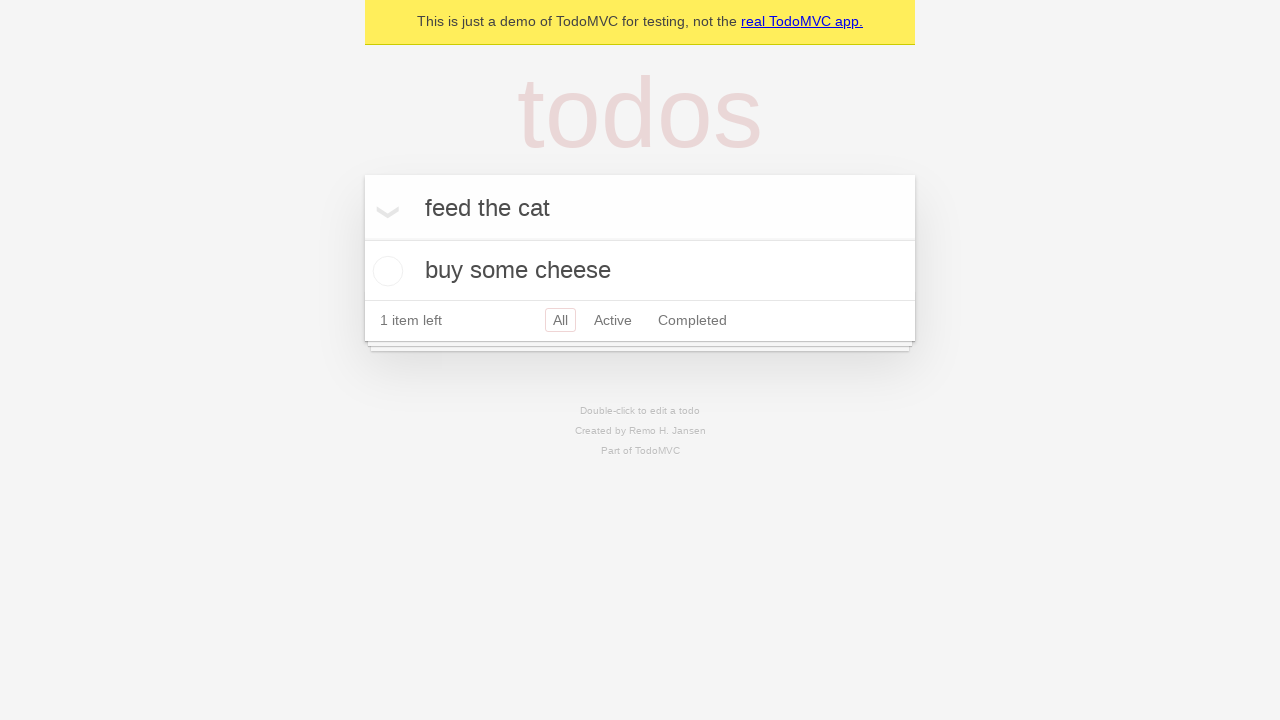

Pressed Enter to create second todo on internal:attr=[placeholder="What needs to be done?"i]
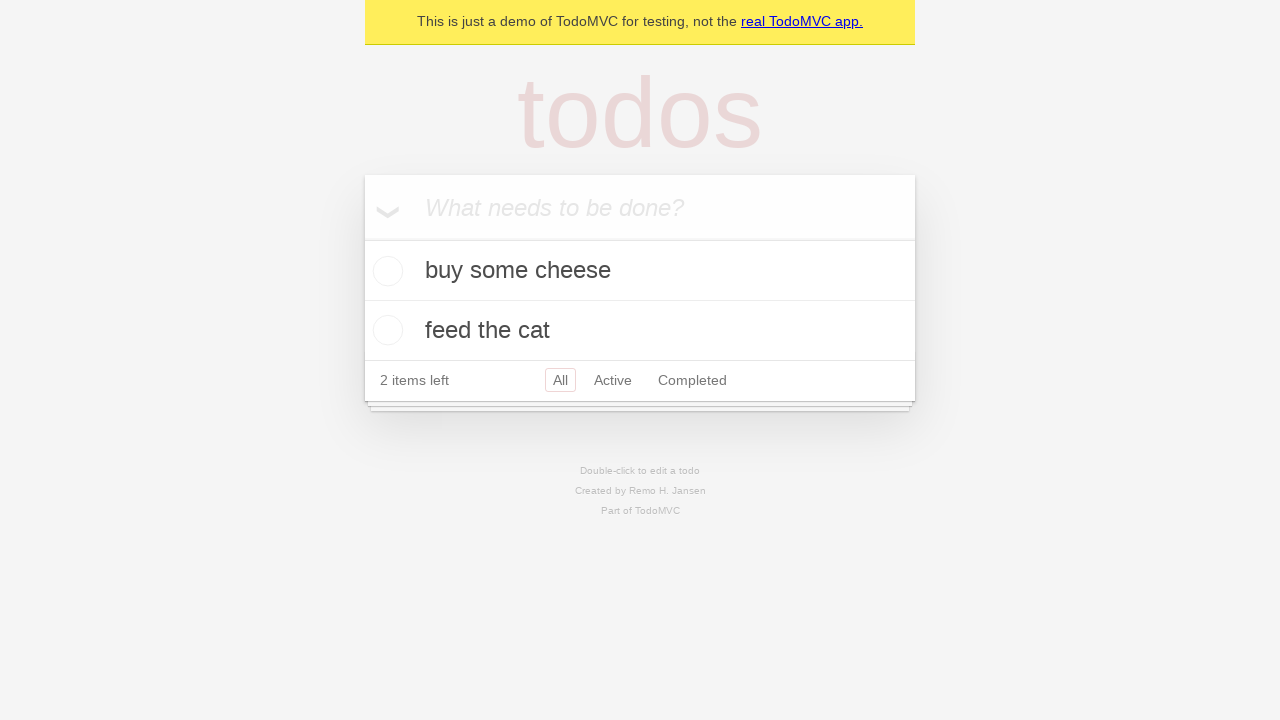

Filled todo input with 'book a doctors appointment' on internal:attr=[placeholder="What needs to be done?"i]
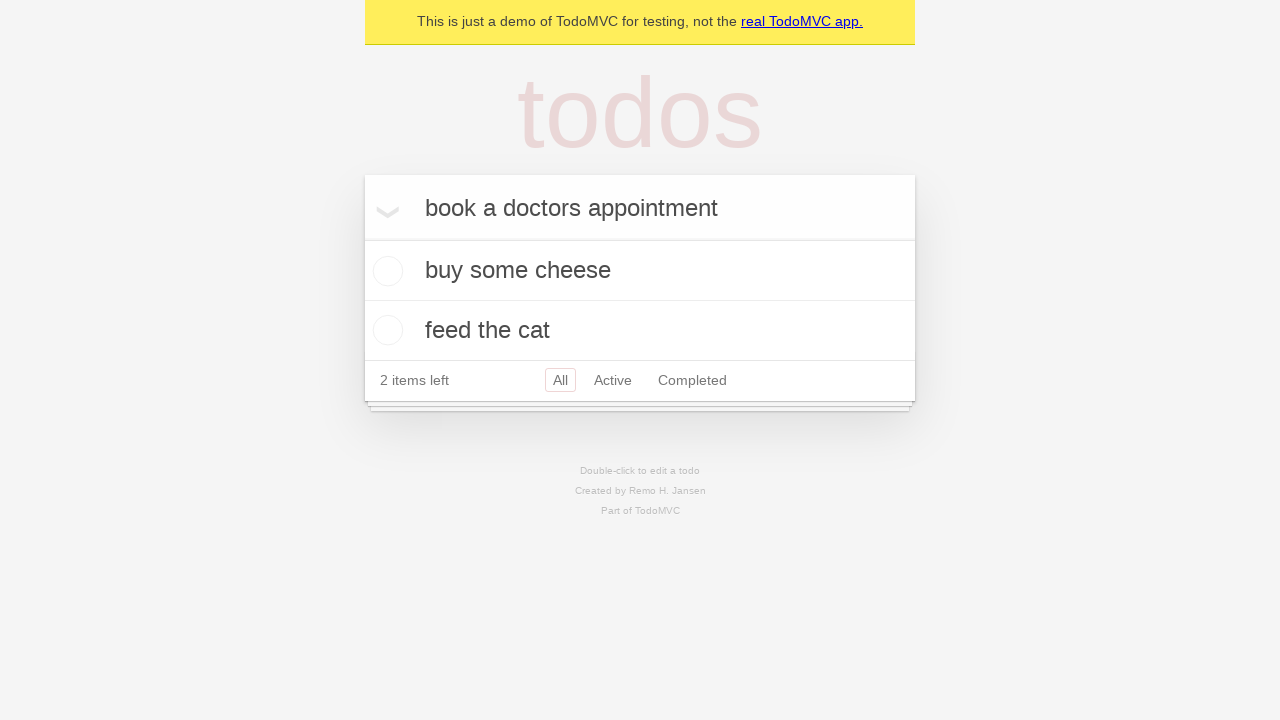

Pressed Enter to create third todo on internal:attr=[placeholder="What needs to be done?"i]
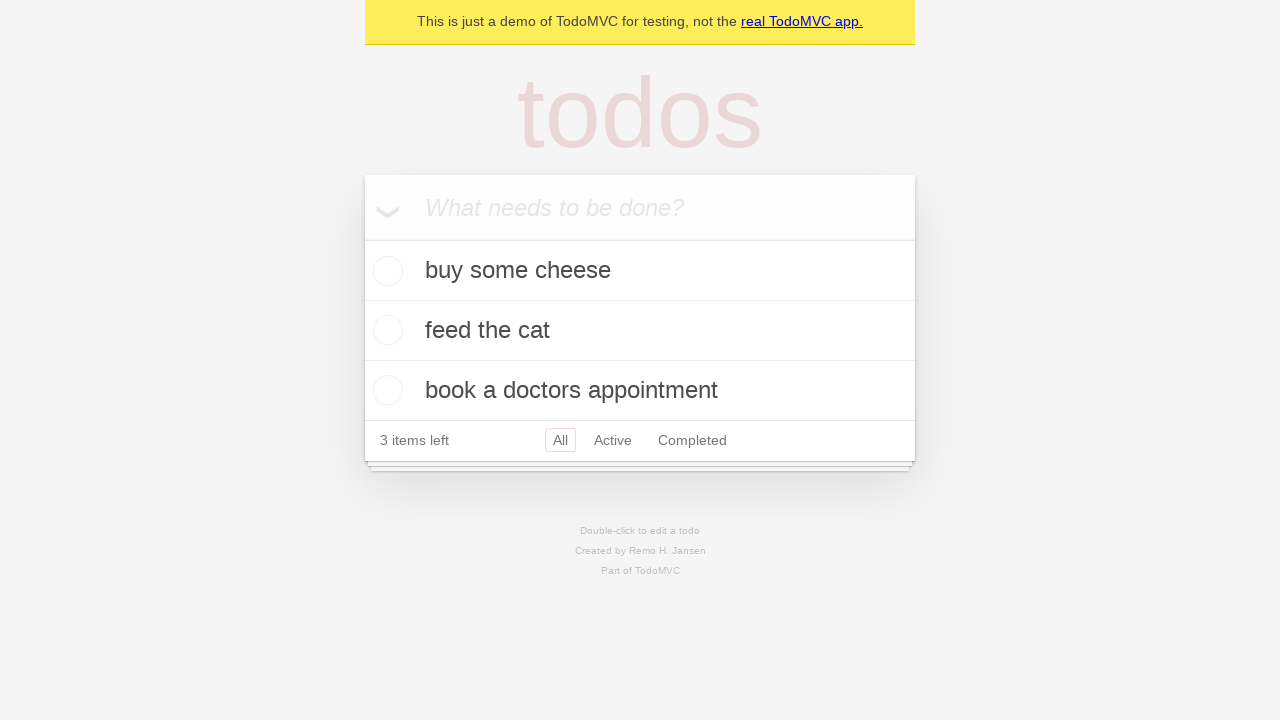

Waited for all 3 todos to be created
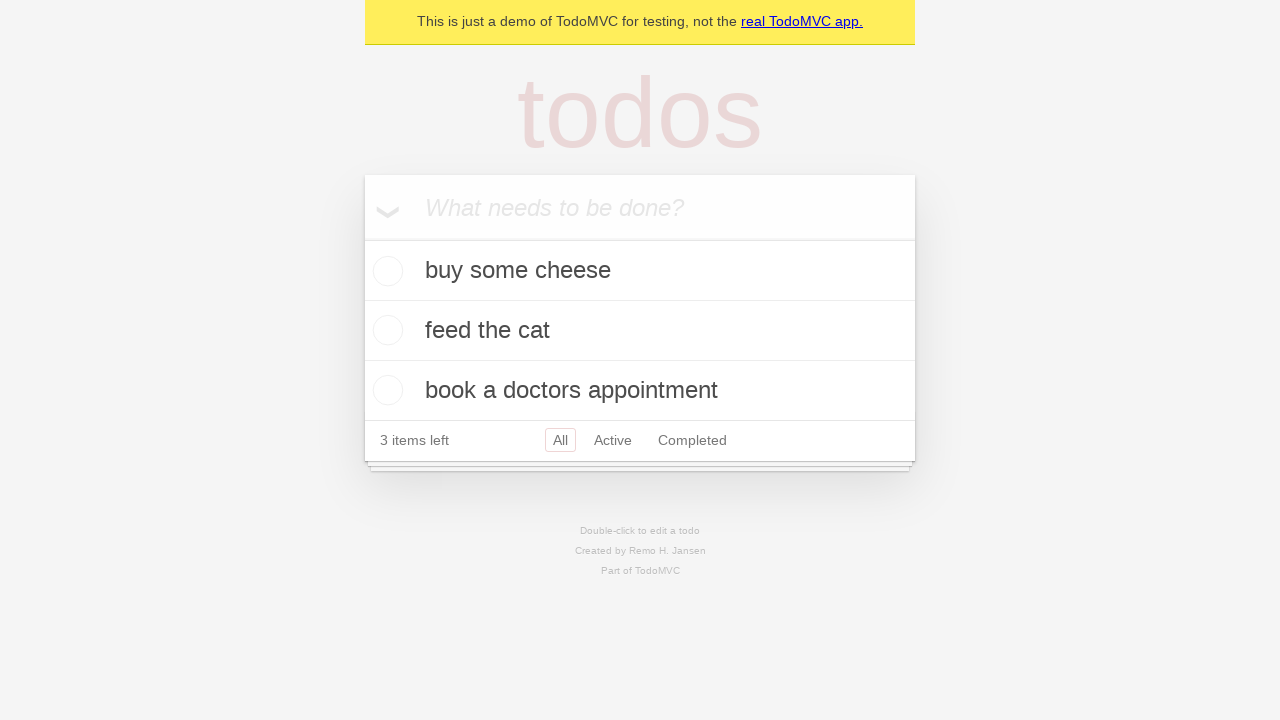

Checked the checkbox for second todo 'feed the cat' at (385, 330) on internal:testid=[data-testid="todo-item"s] >> nth=1 >> internal:role=checkbox
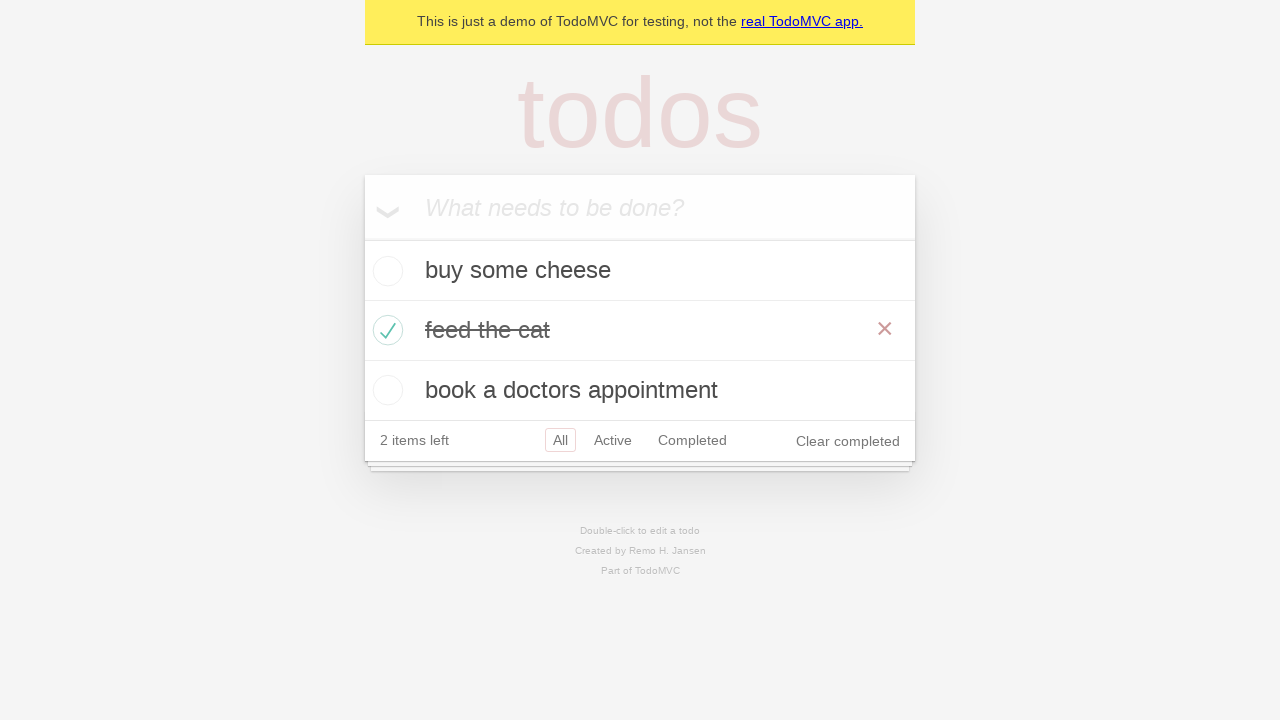

Clicked 'All' filter to view all todos at (560, 440) on internal:role=link[name="All"i]
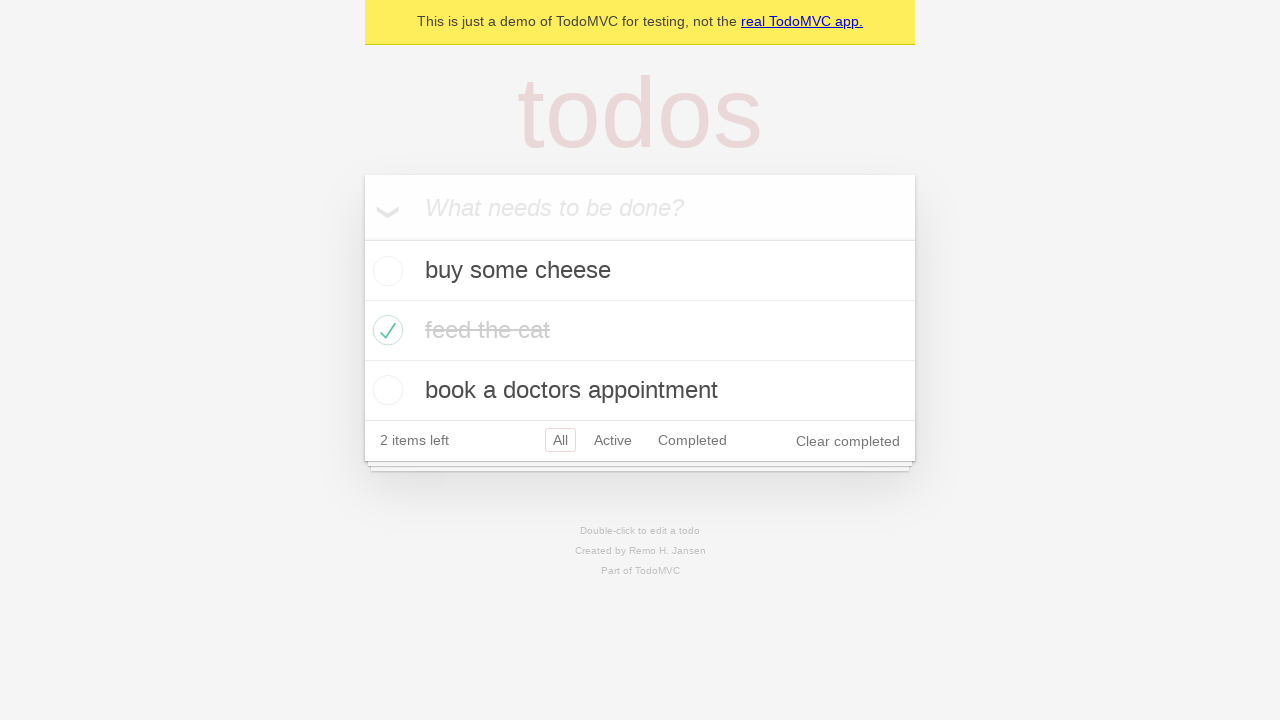

Clicked 'Active' filter to view active todos at (613, 440) on internal:role=link[name="Active"i]
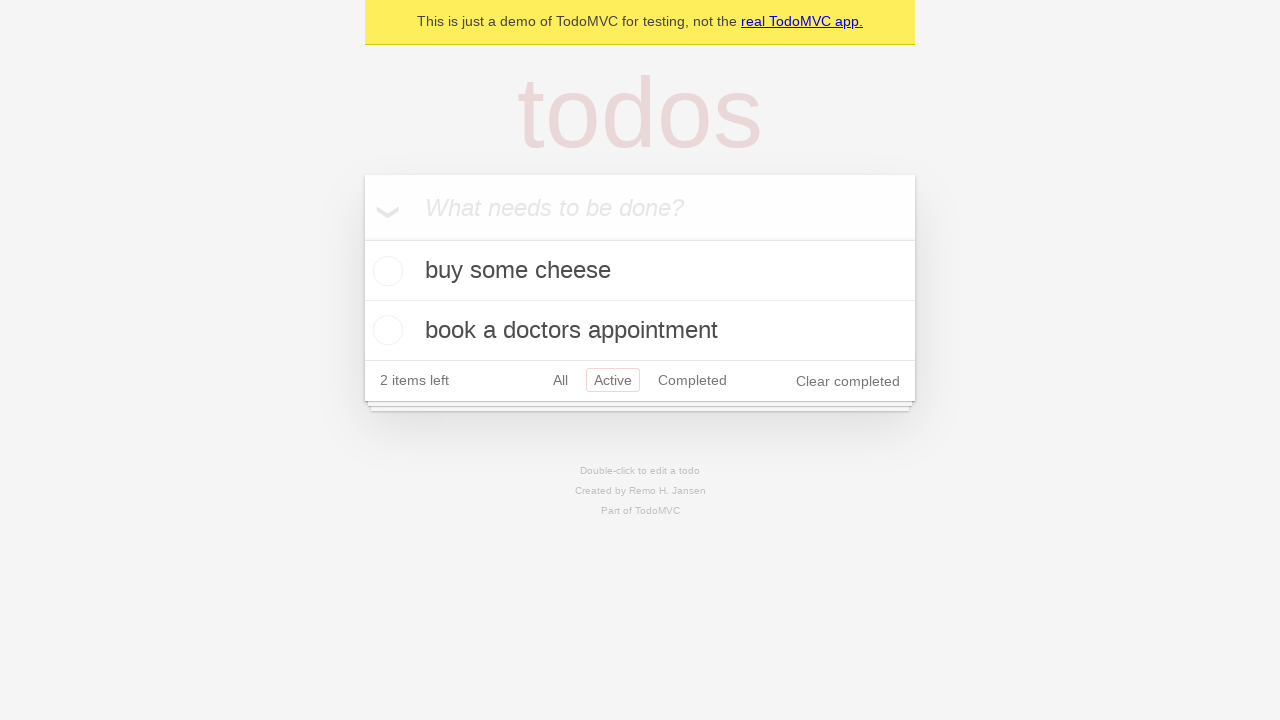

Clicked 'Completed' filter to view completed todos at (692, 380) on internal:role=link[name="Completed"i]
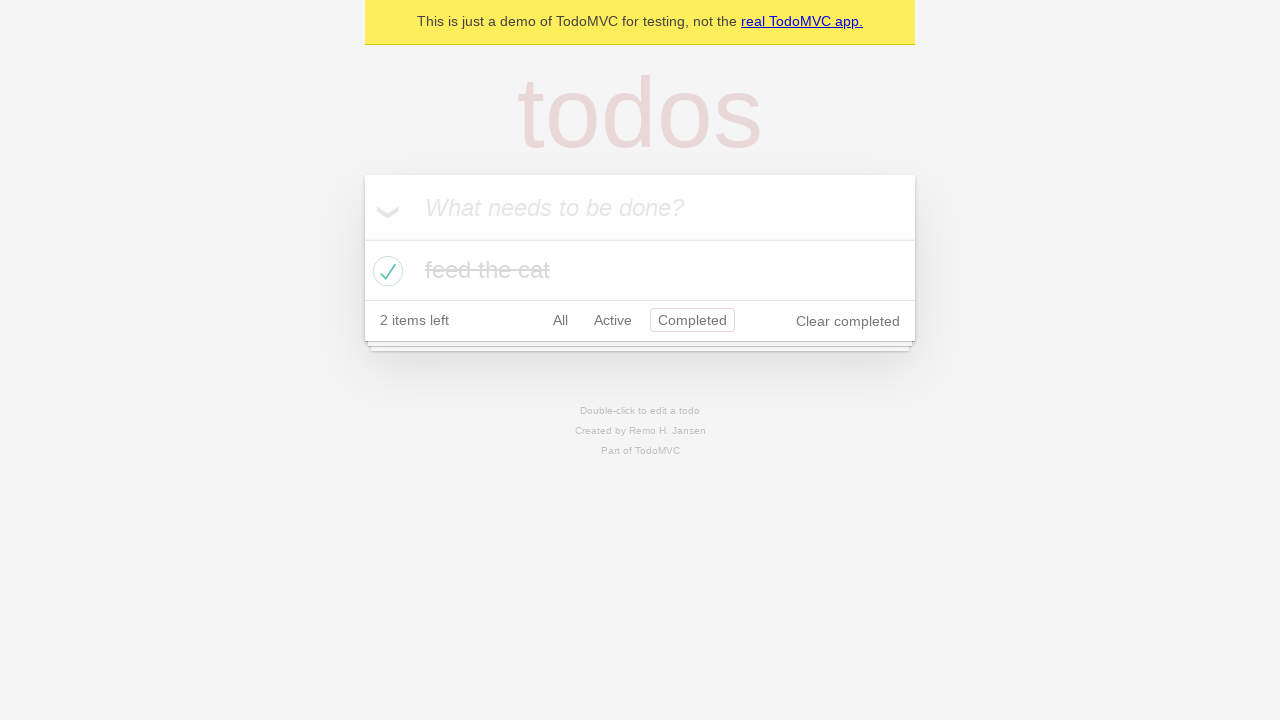

Used browser back button to return to Active filter view
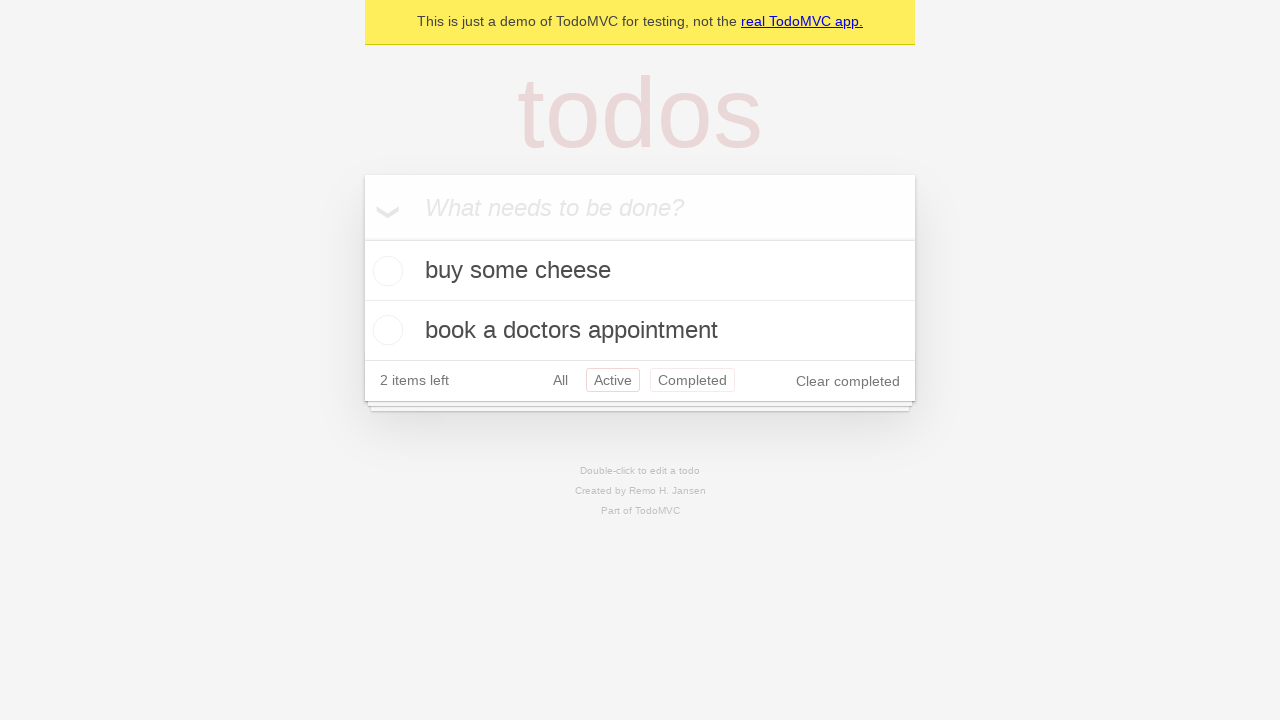

Used browser back button to return to All filter view
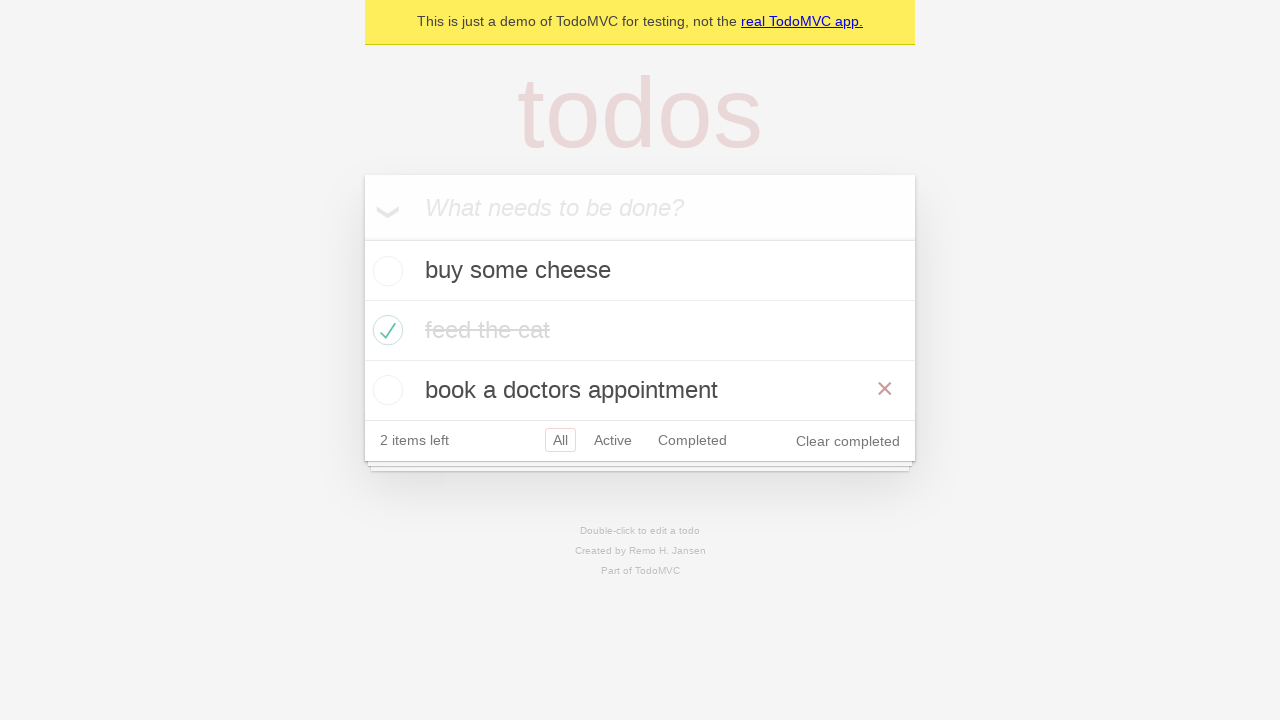

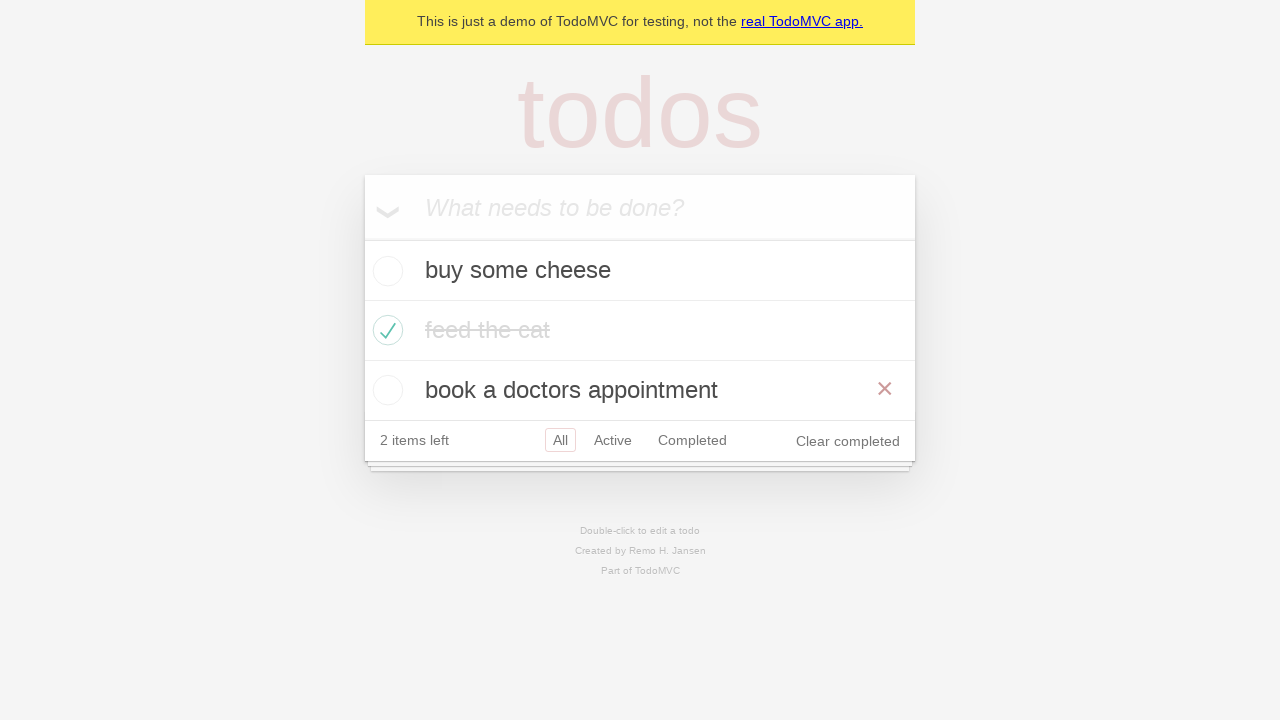